Tests Chess.com's game analysis feature by entering PGN chess moves into the input textarea and clicking the "Add Game(s)" button to load the game for analysis.

Starting URL: https://www.chess.com/analysis?tab=analysis

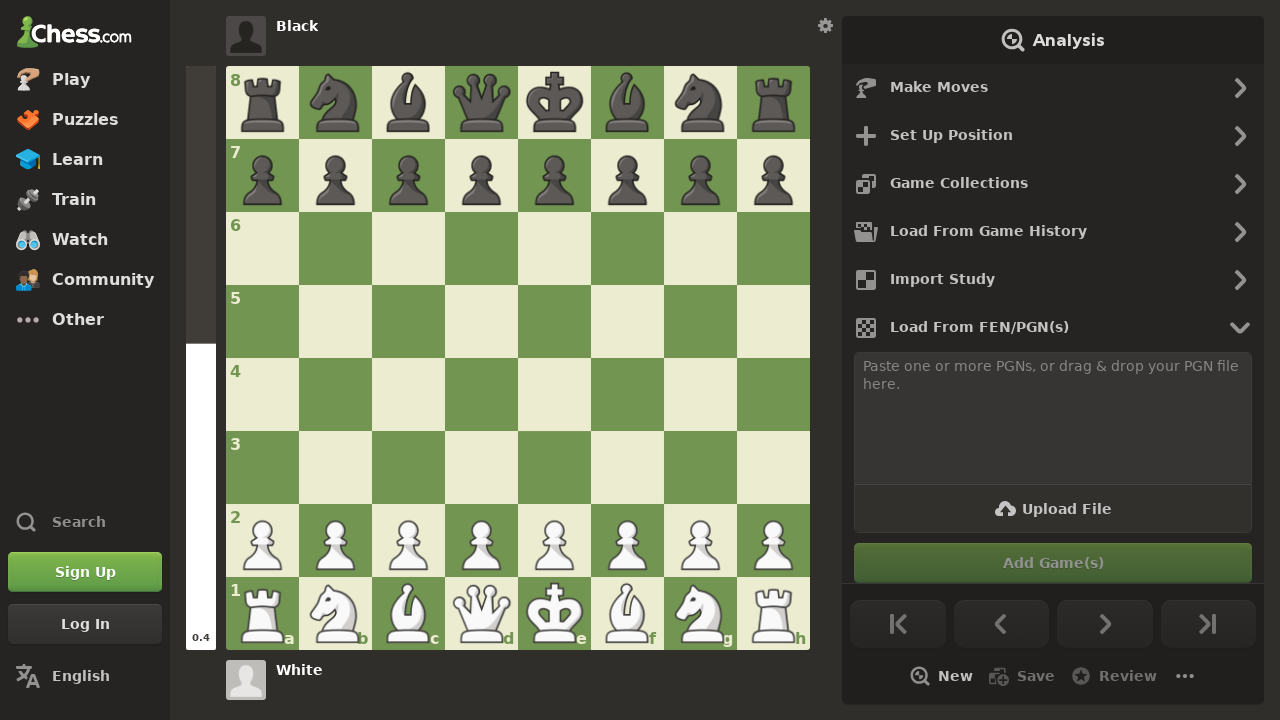

PGN textarea became available
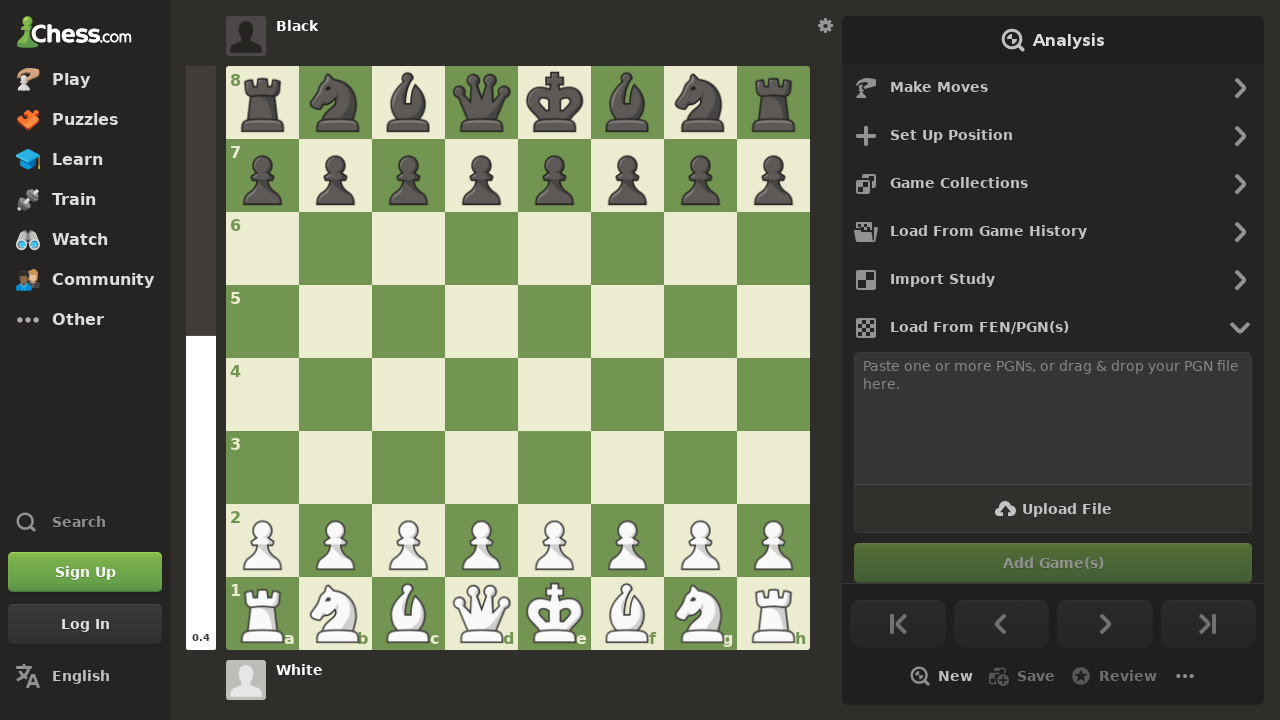

Filled PGN textarea with Italian Game moves on .load-from-pgn-textarea
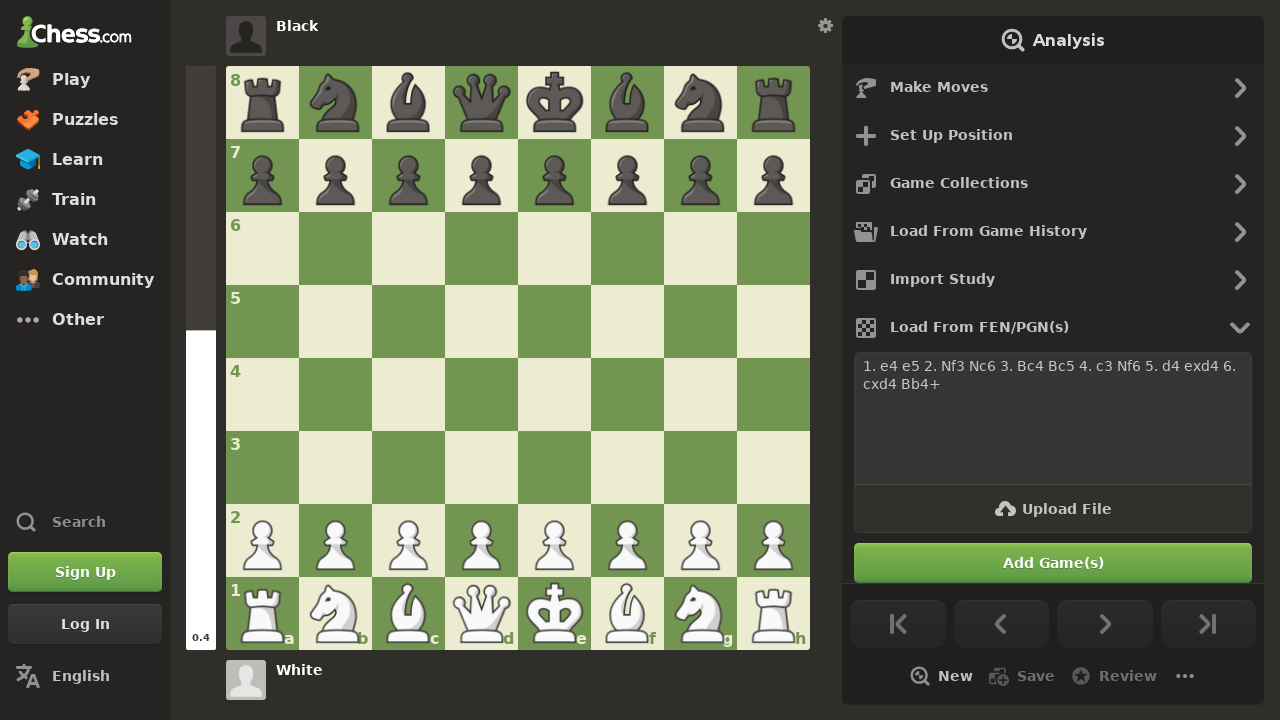

Clicked 'Add Game(s)' button to load game for analysis at (1053, 563) on xpath=//button[contains(., 'Add Game(s)')]
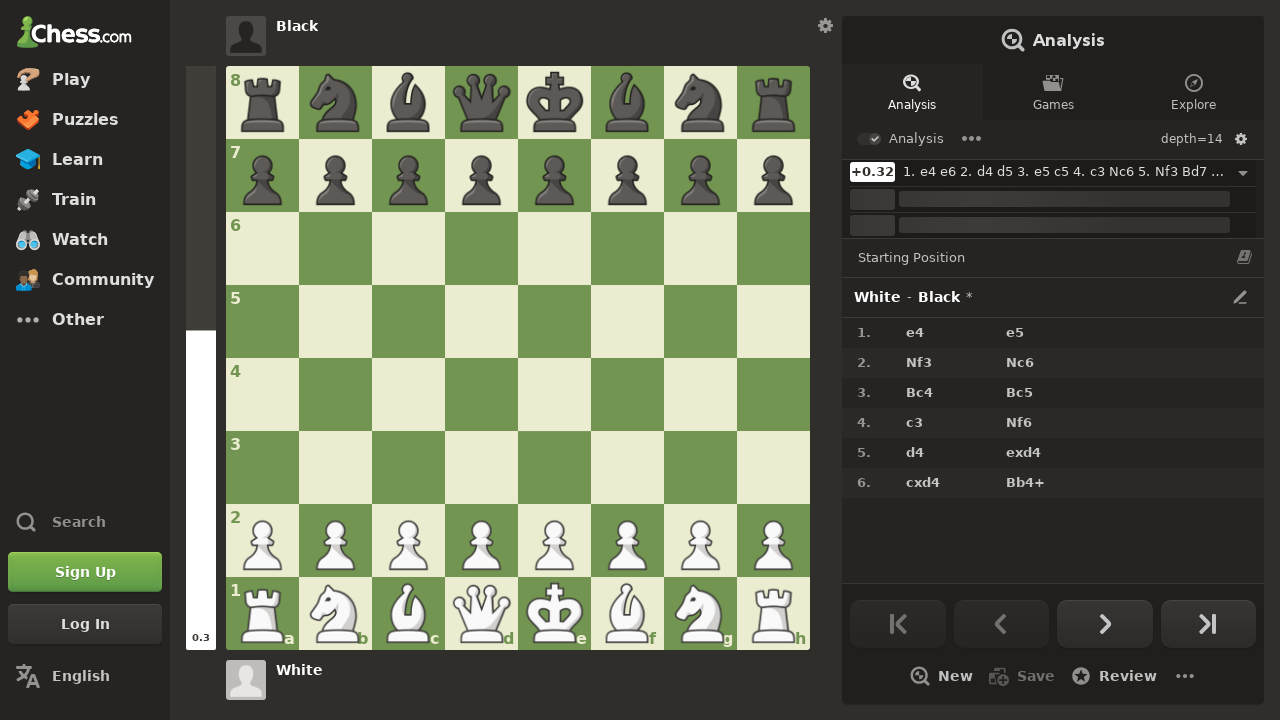

Waited for game to load in analysis board
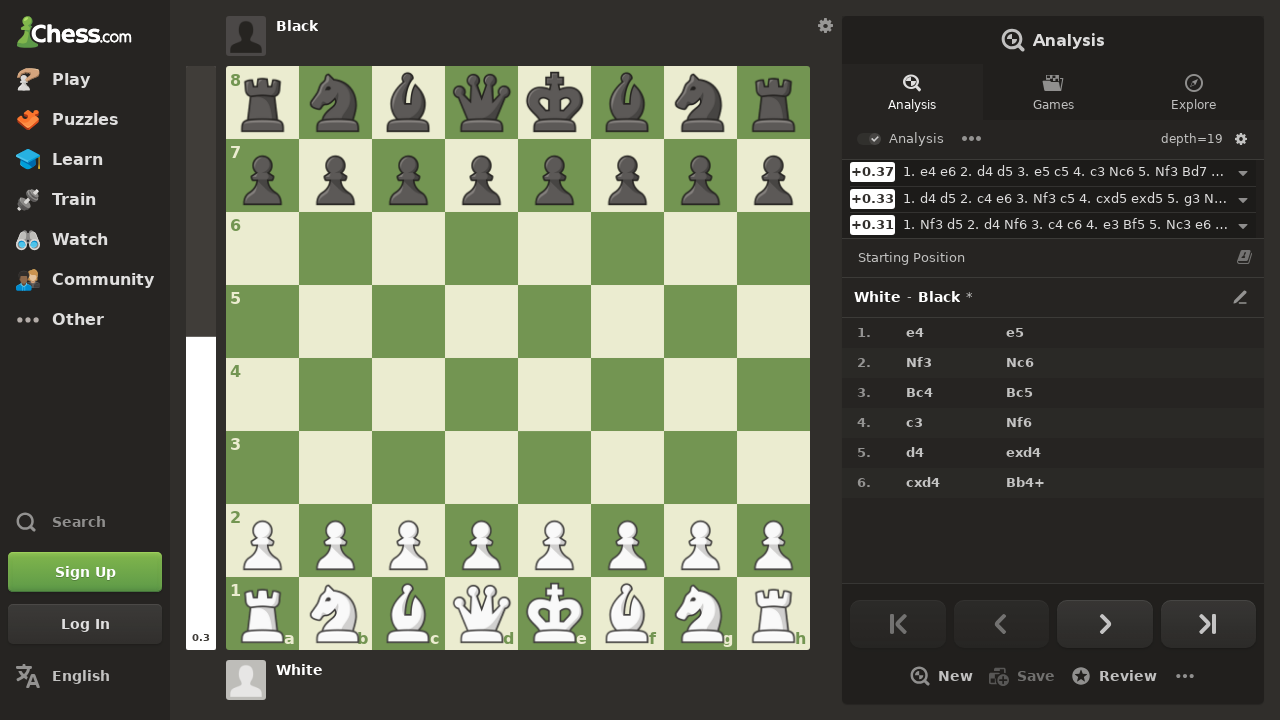

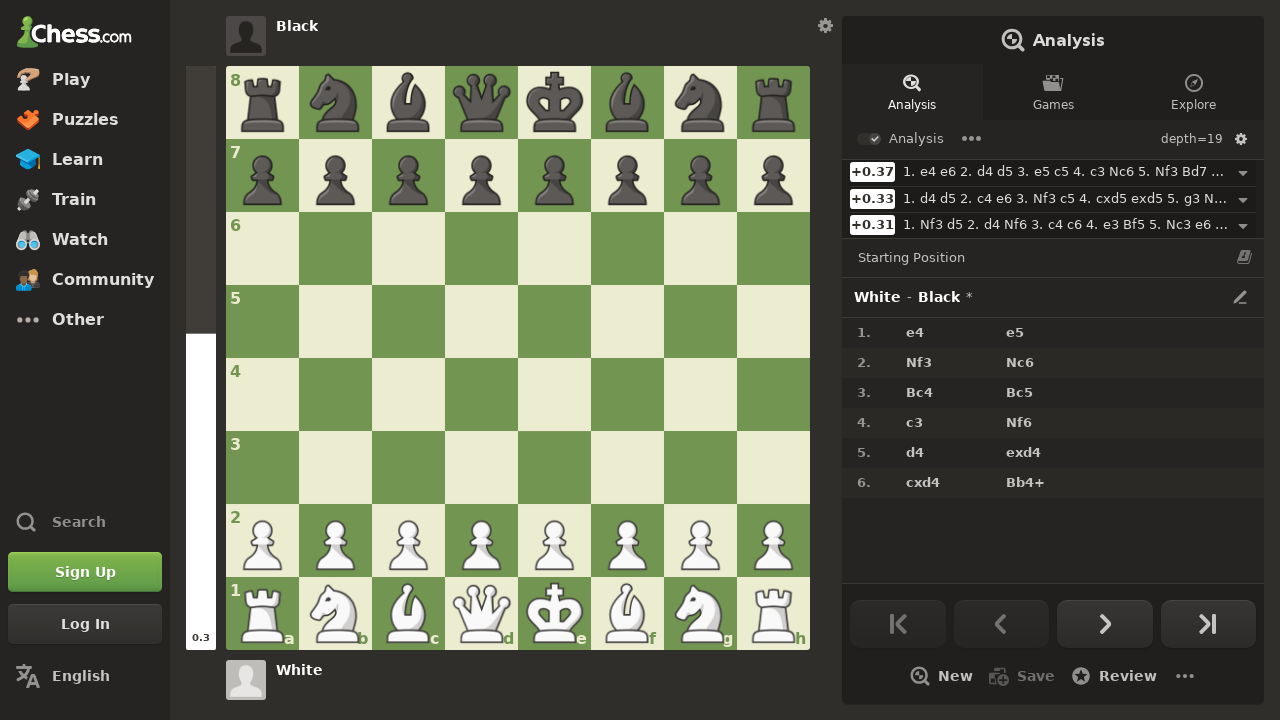